Verifies that clicking on the Desktop navigation link scrolls to the Desktop section and validates the section text

Starting URL: https://www.telerik.com/support/demos

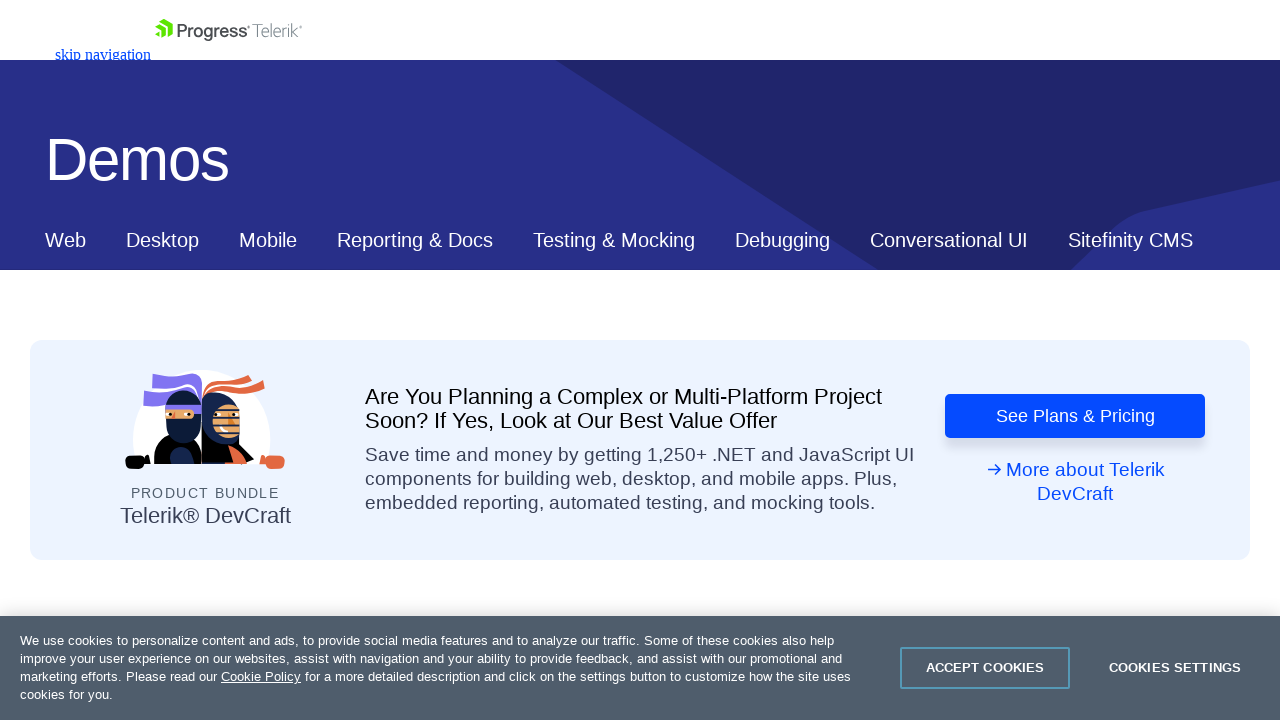

Clicked on Desktop navigation link at (162, 240) on xpath=//*[@id="ContentPlaceholder1_T53129E6C012_Col00"]/nav/div/div[2]/a[2]
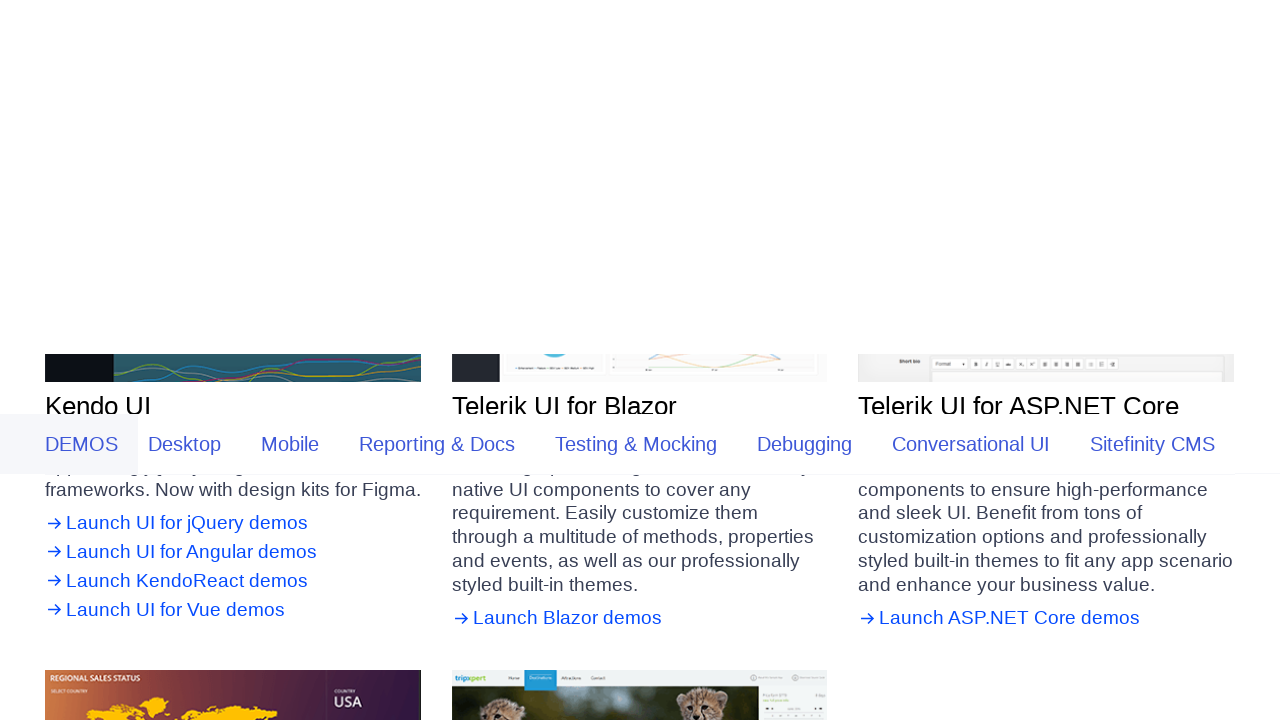

Desktop section became visible
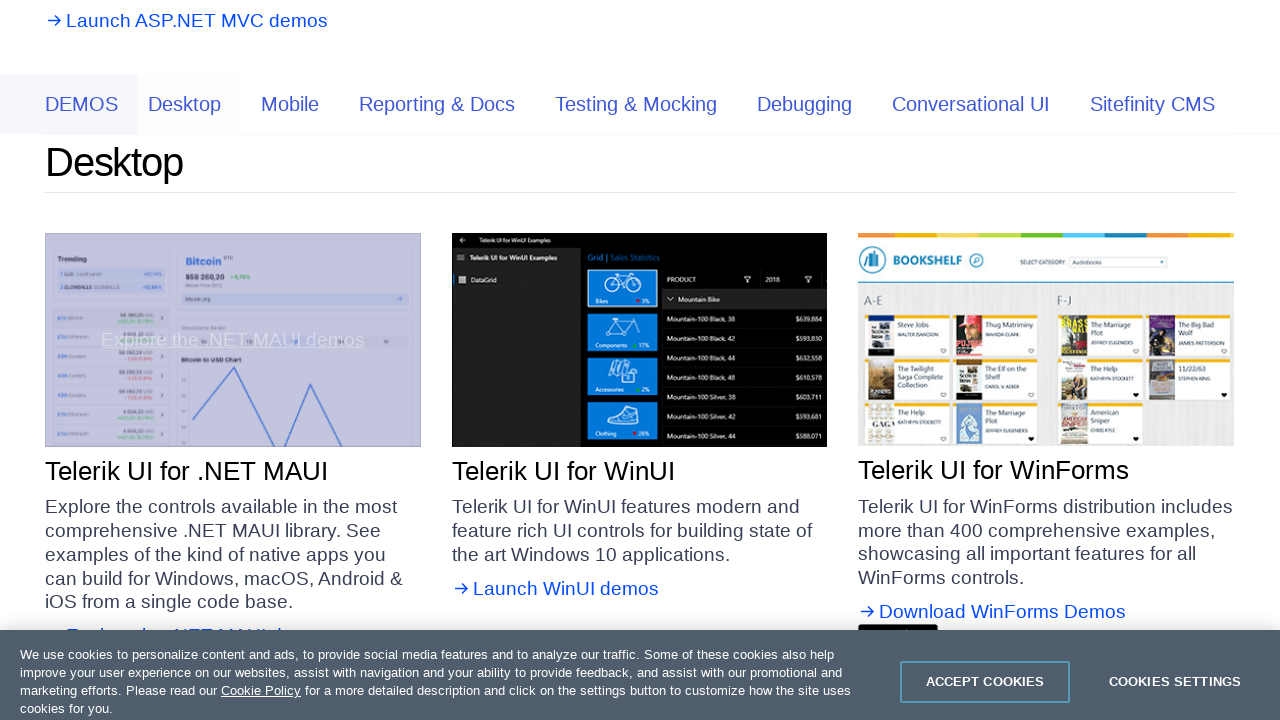

Located Desktop section element
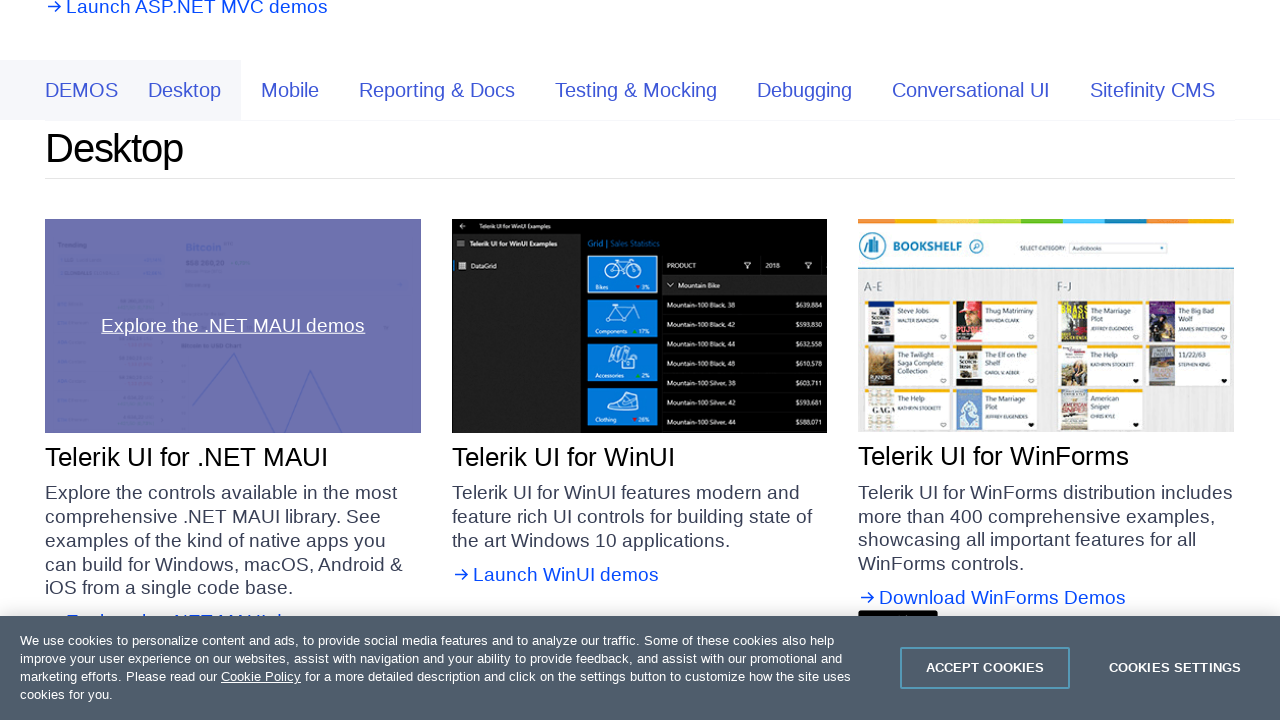

Verified Desktop section text content is correct
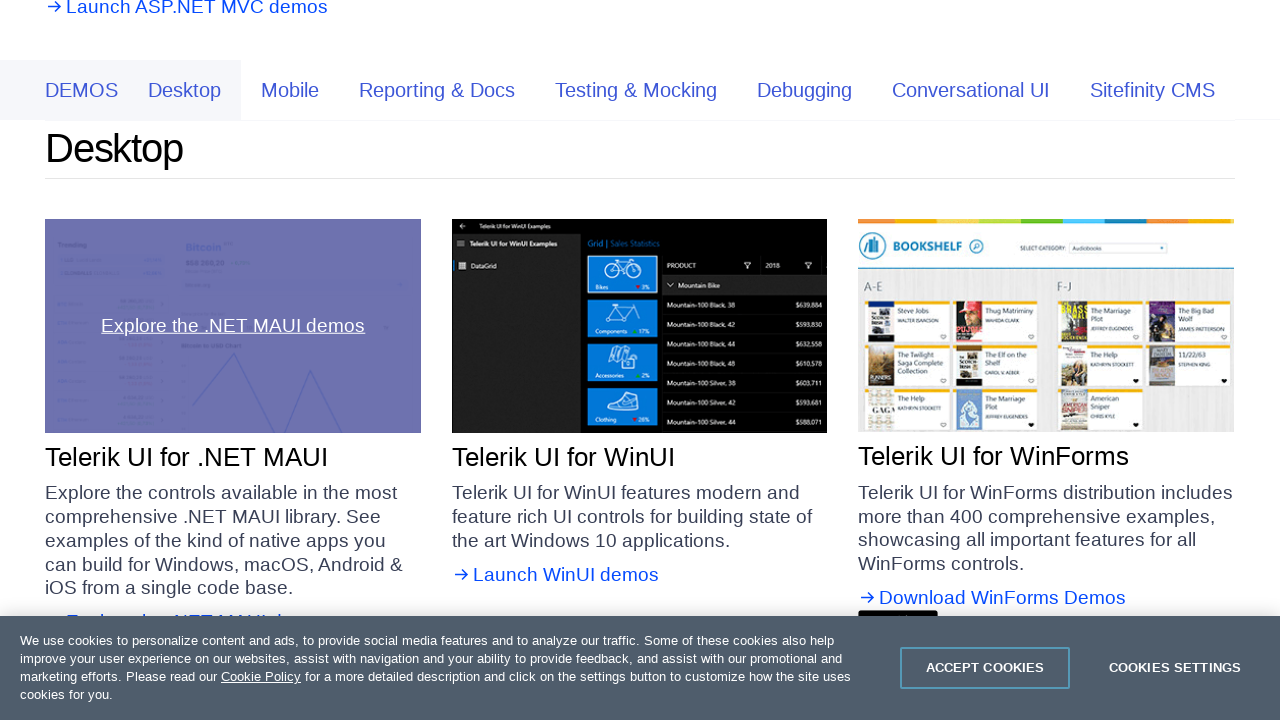

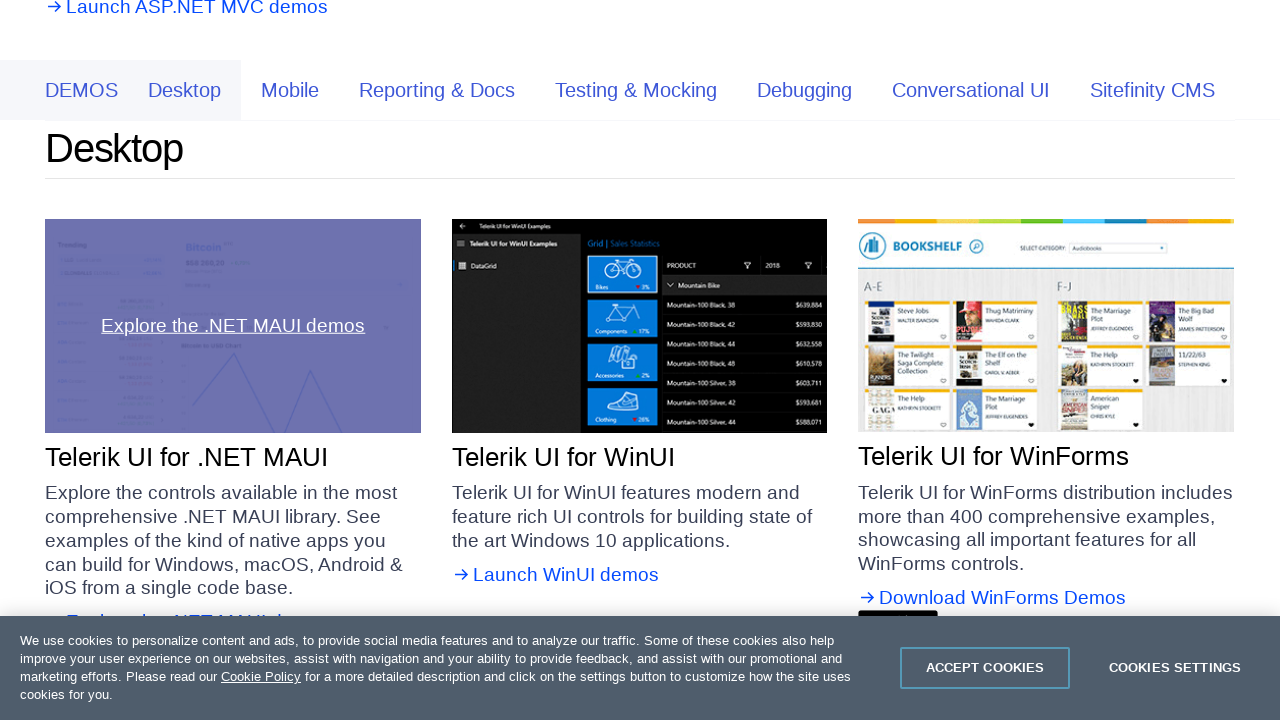